Tests the GreenCart e-commerce landing page by searching for a product using a shortname and extracting the product name from search results

Starting URL: https://rahulshettyacademy.com/seleniumPractise/#/

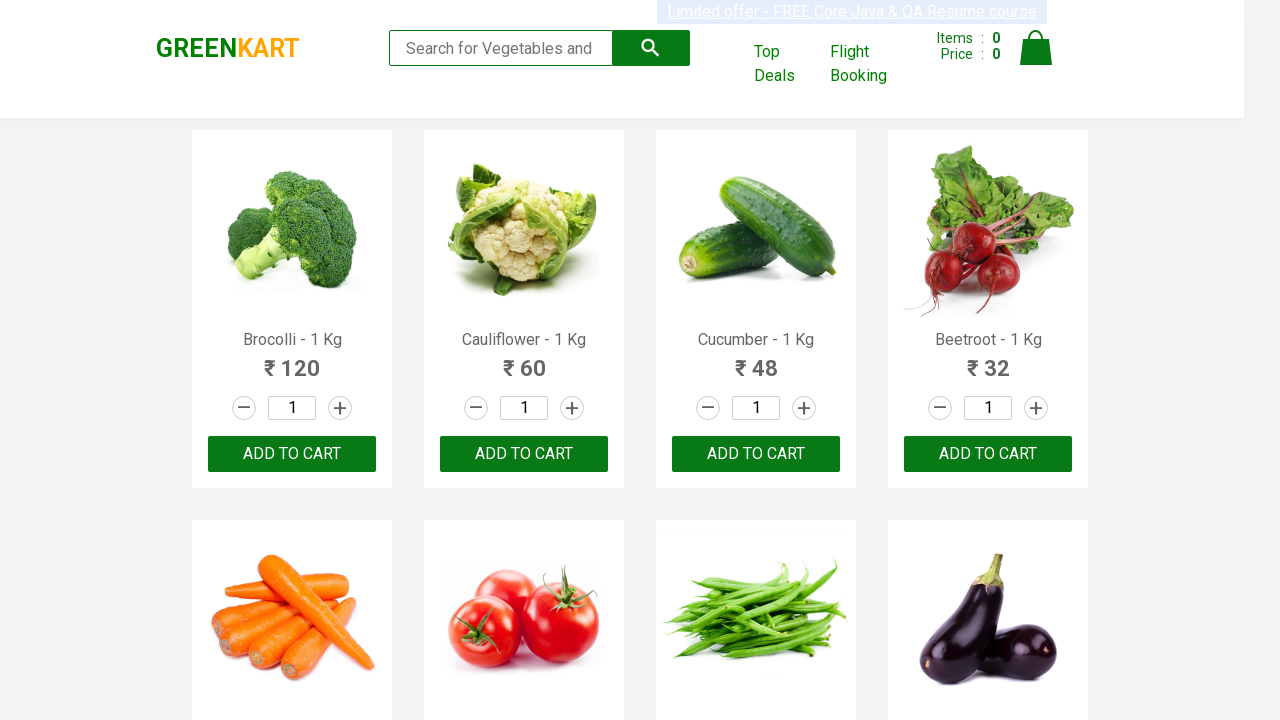

Filled search field with shortname 'Tom' on input.search-keyword
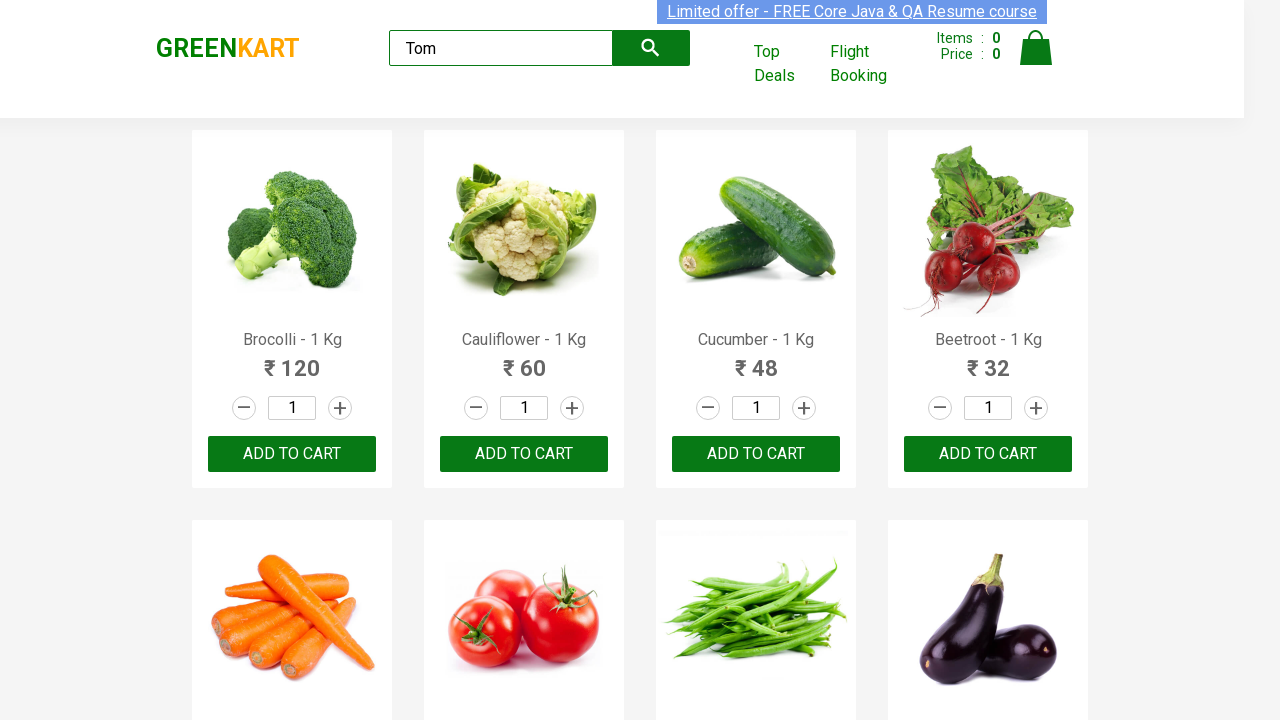

Search results loaded with products
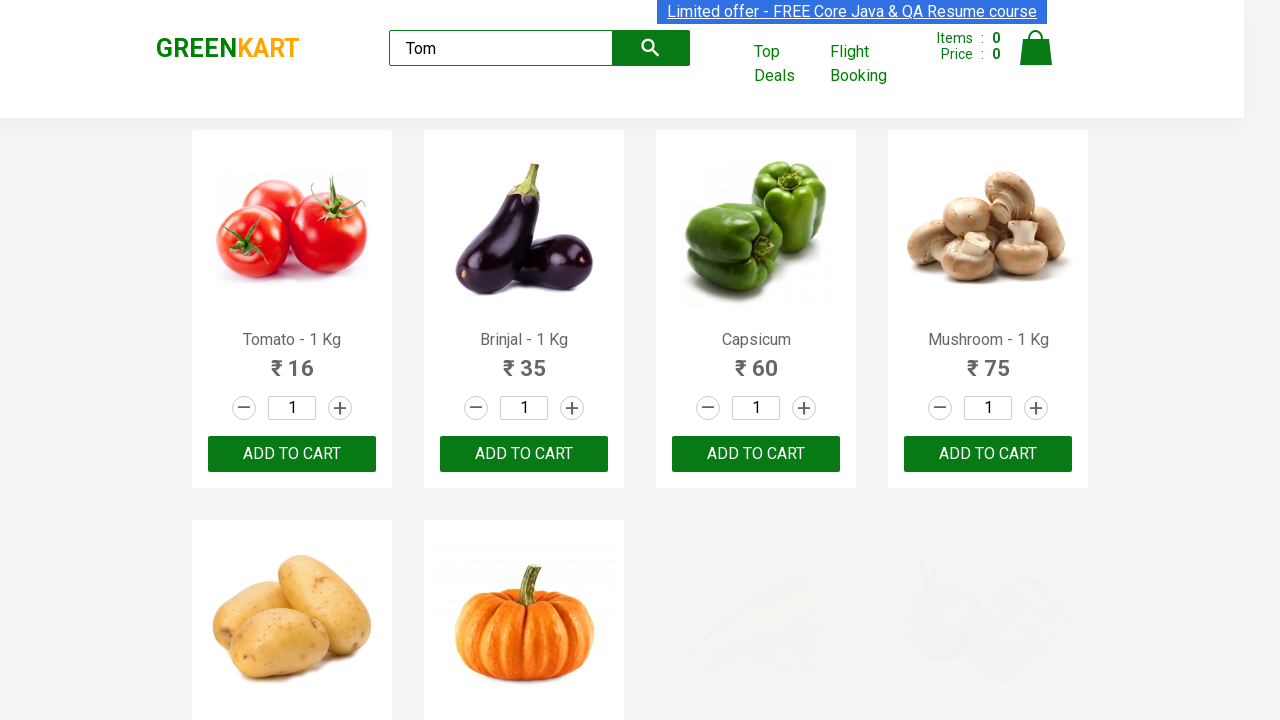

Extracted product name from search results: Tomato
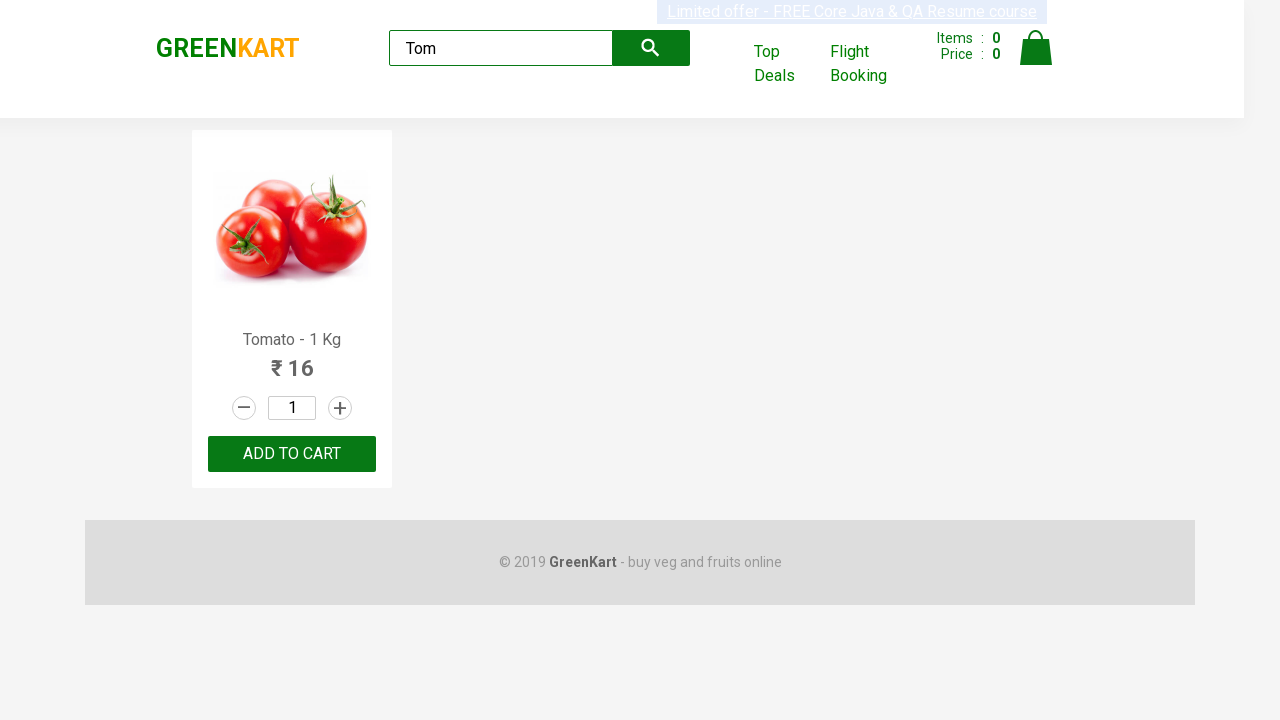

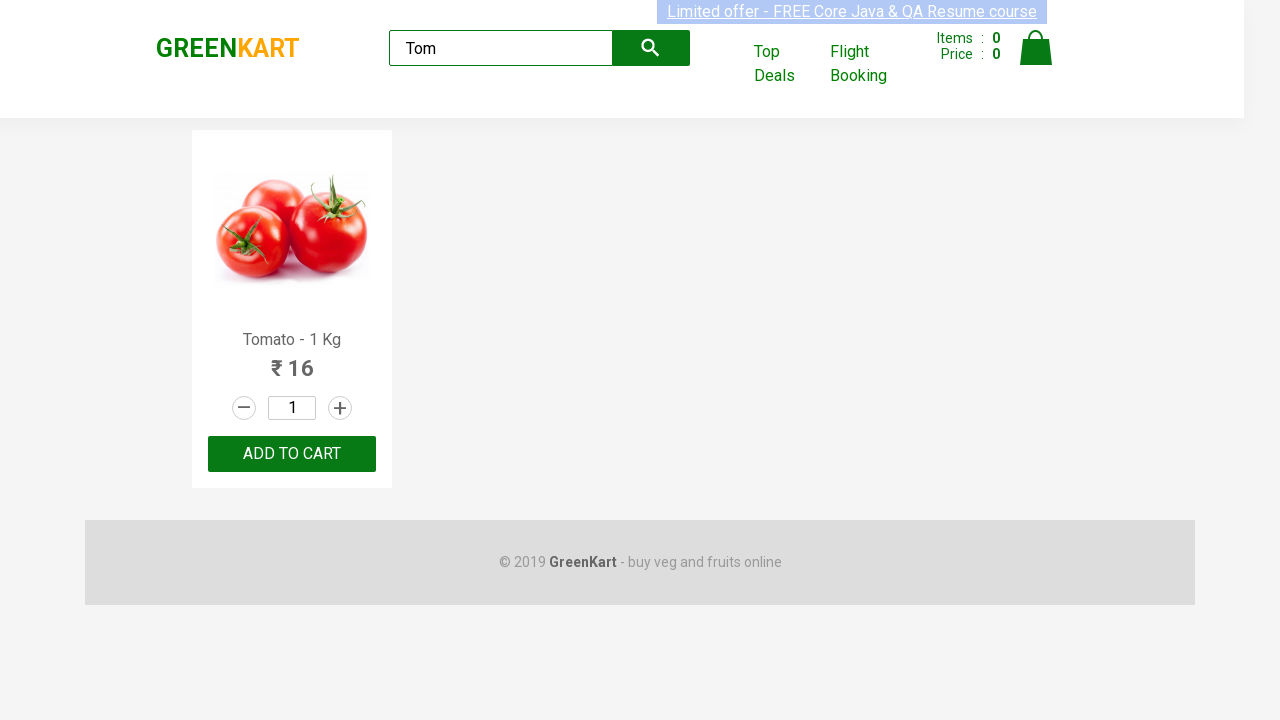